Tests editing a todo item by double-clicking, changing text, and pressing Enter

Starting URL: https://demo.playwright.dev/todomvc

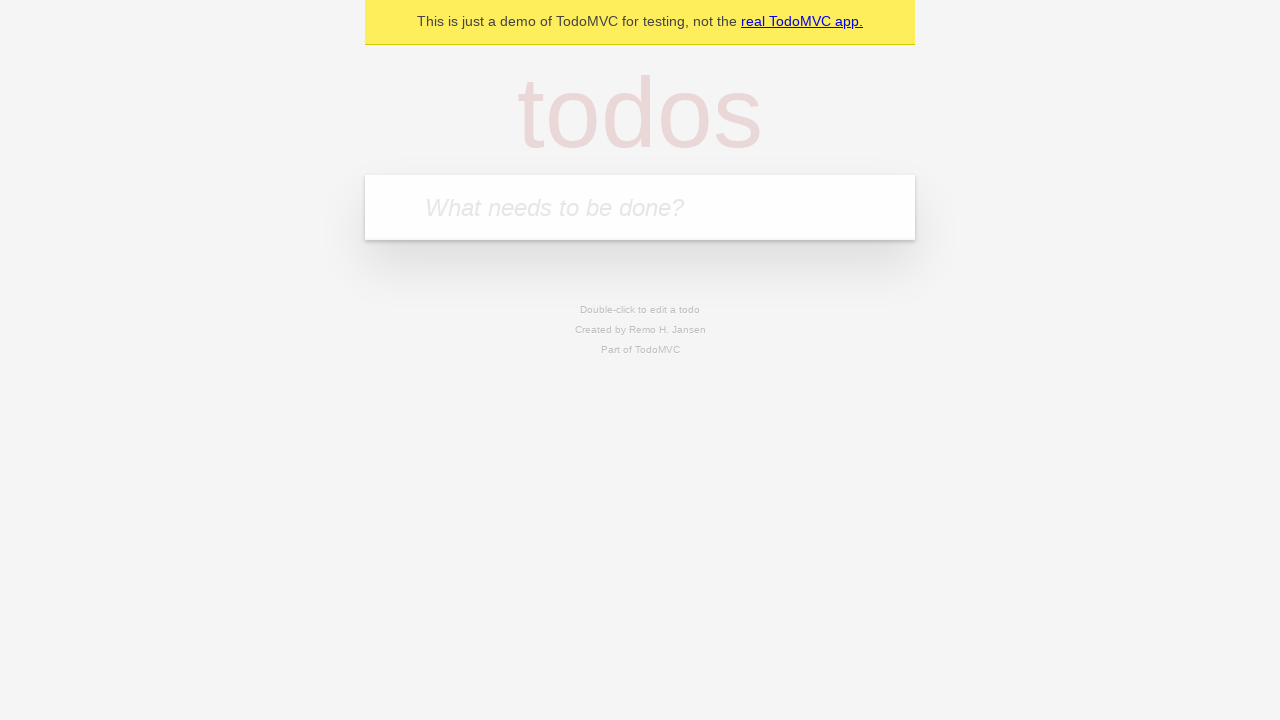

Located the 'What needs to be done?' input field
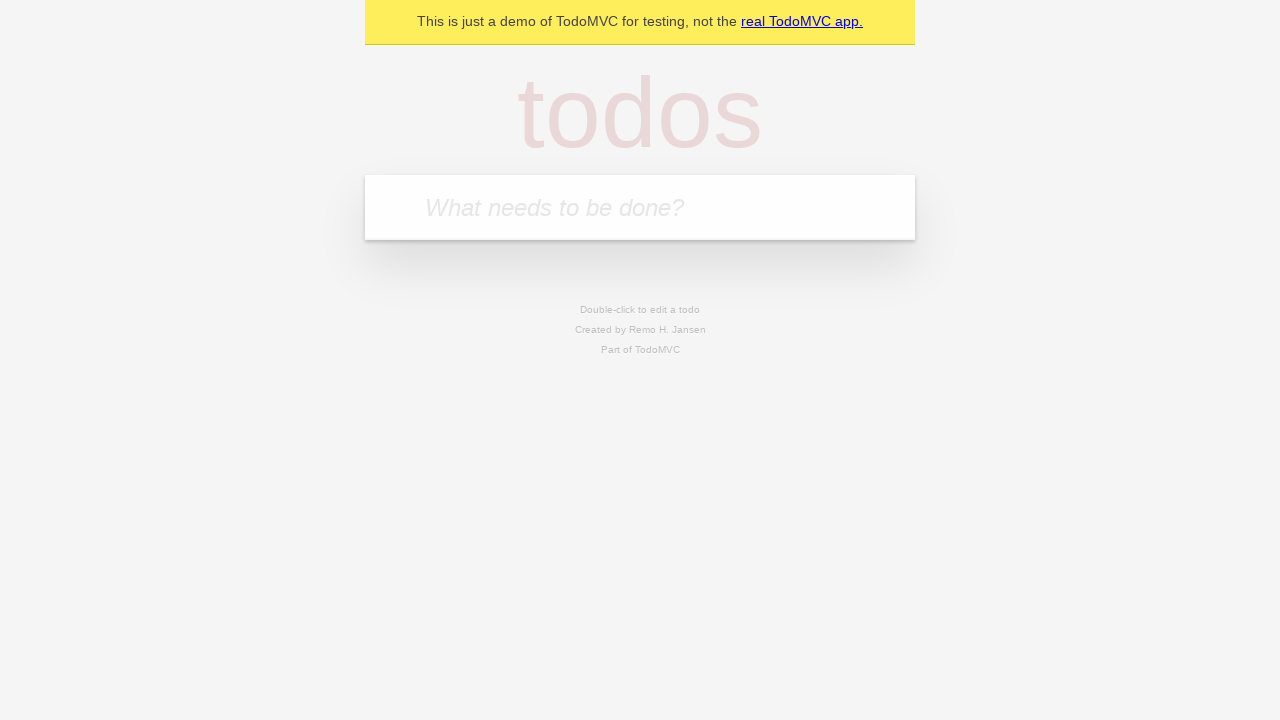

Filled input with 'buy some cheese' on internal:attr=[placeholder="What needs to be done?"i]
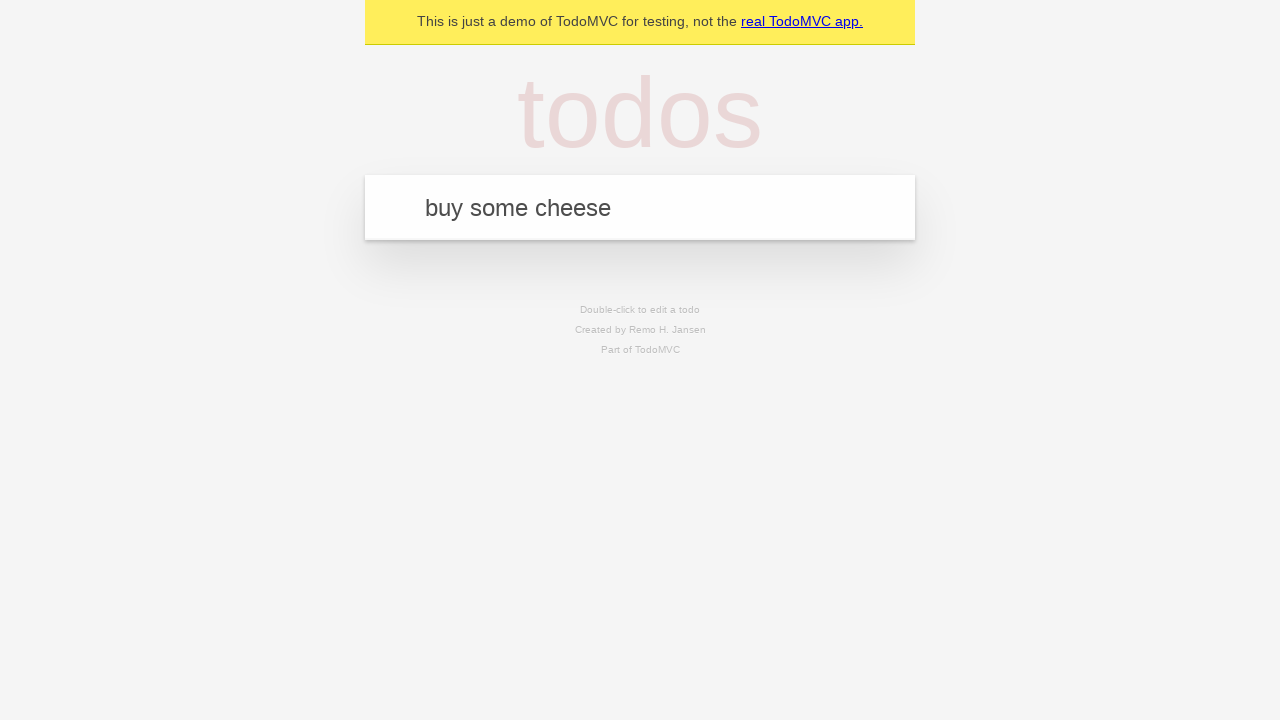

Pressed Enter to create first todo on internal:attr=[placeholder="What needs to be done?"i]
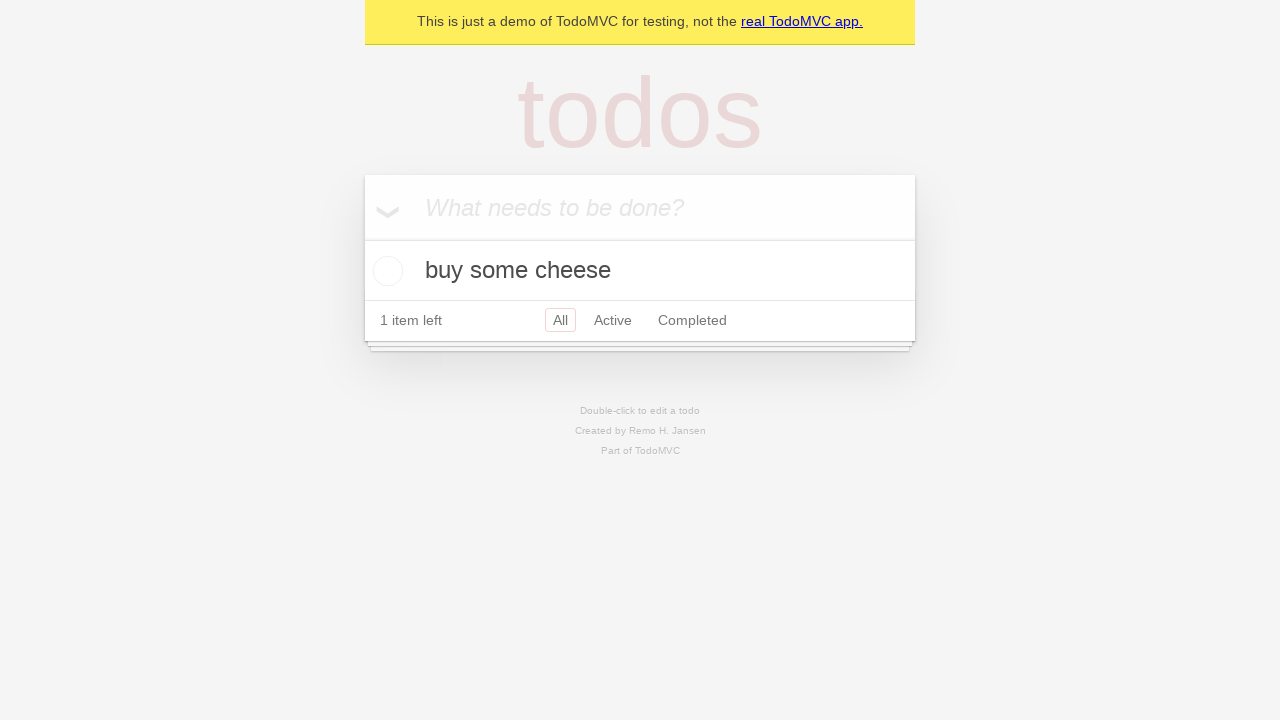

Filled input with 'feed the cat' on internal:attr=[placeholder="What needs to be done?"i]
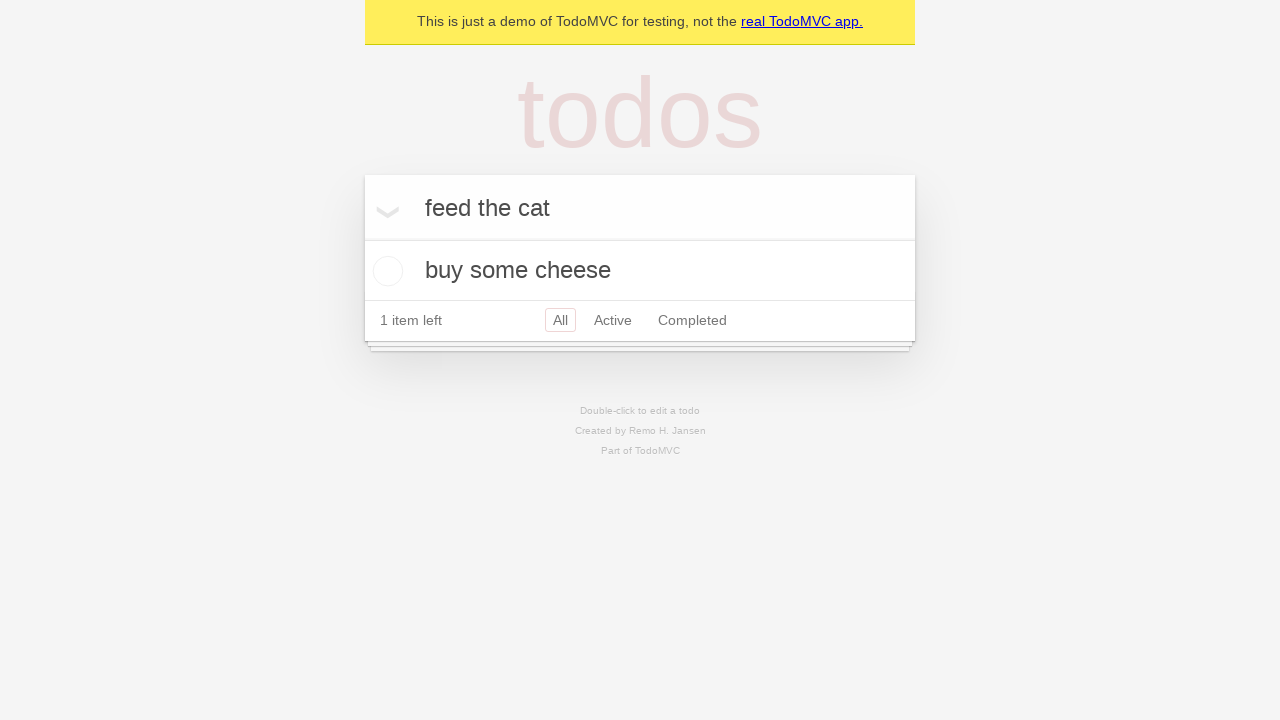

Pressed Enter to create second todo on internal:attr=[placeholder="What needs to be done?"i]
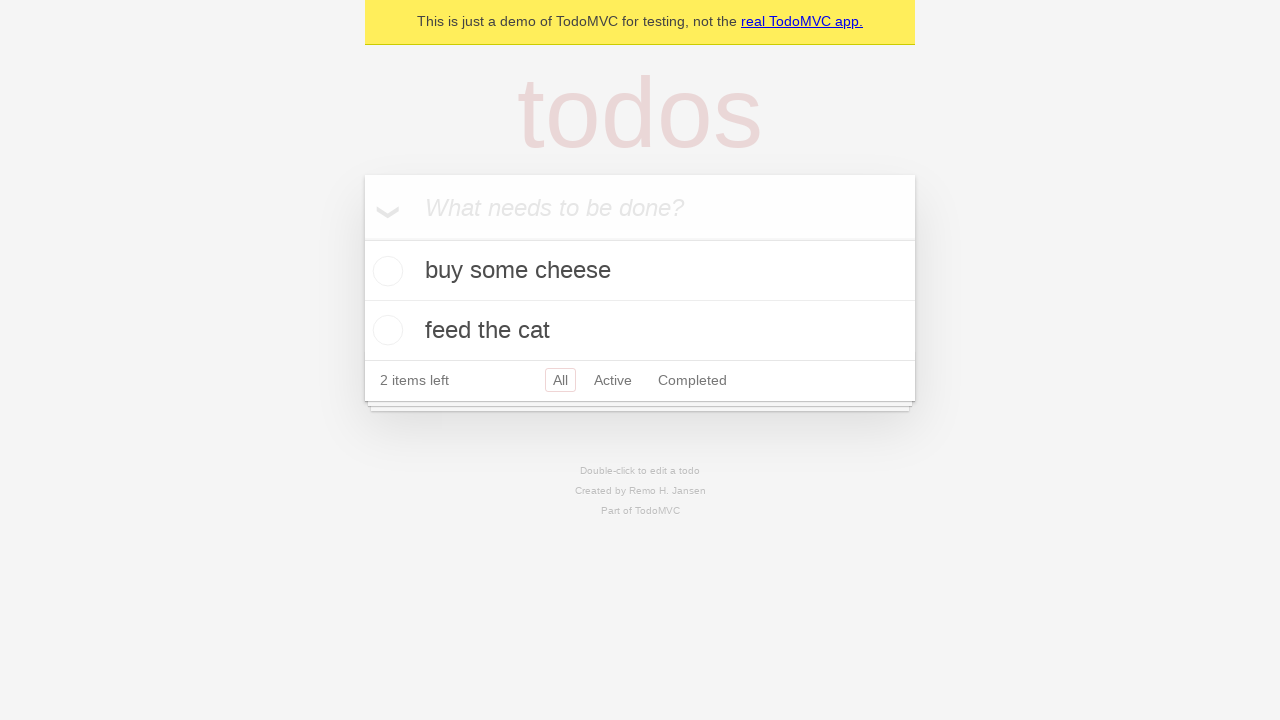

Filled input with 'book a doctors appointment' on internal:attr=[placeholder="What needs to be done?"i]
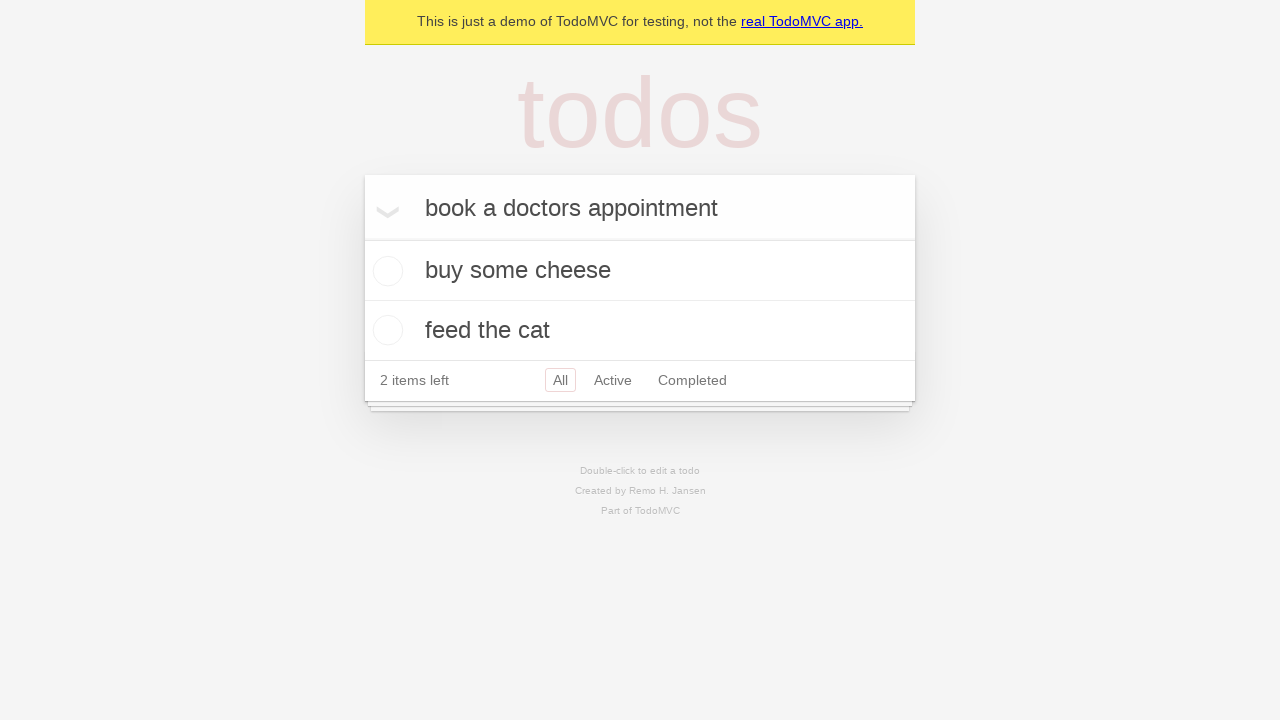

Pressed Enter to create third todo on internal:attr=[placeholder="What needs to be done?"i]
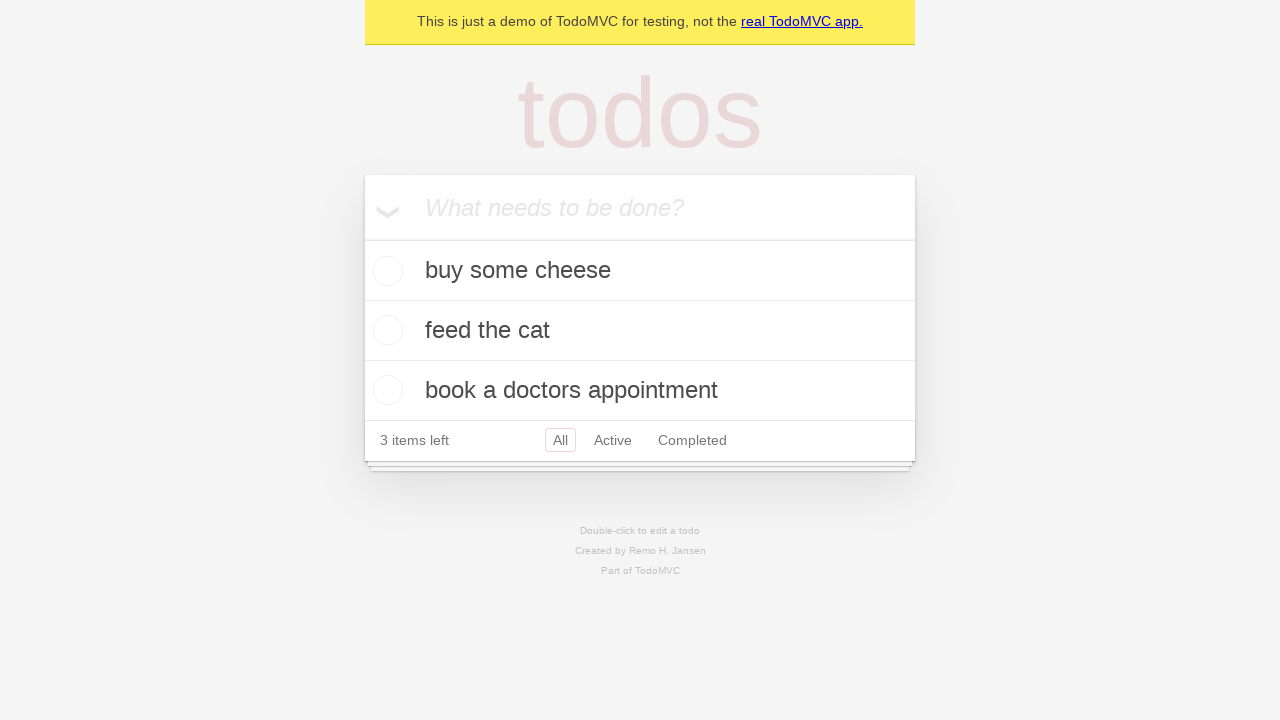

Located all todo items
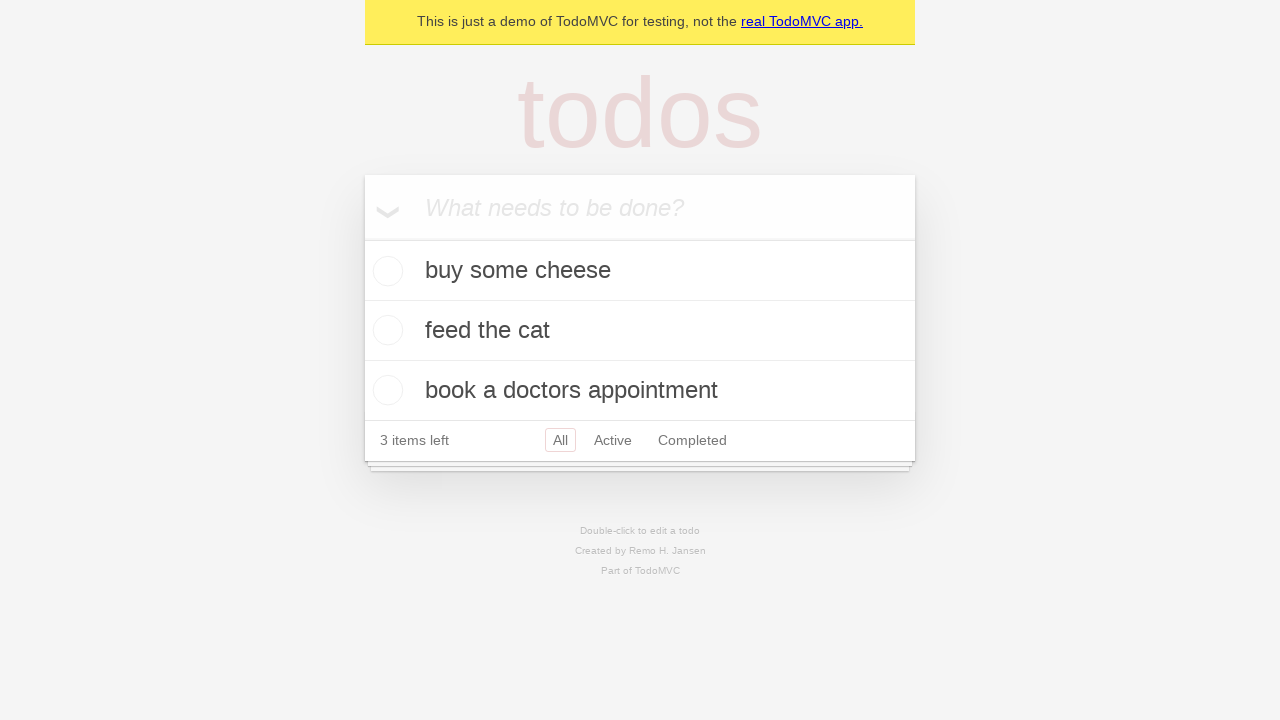

Selected the second todo item
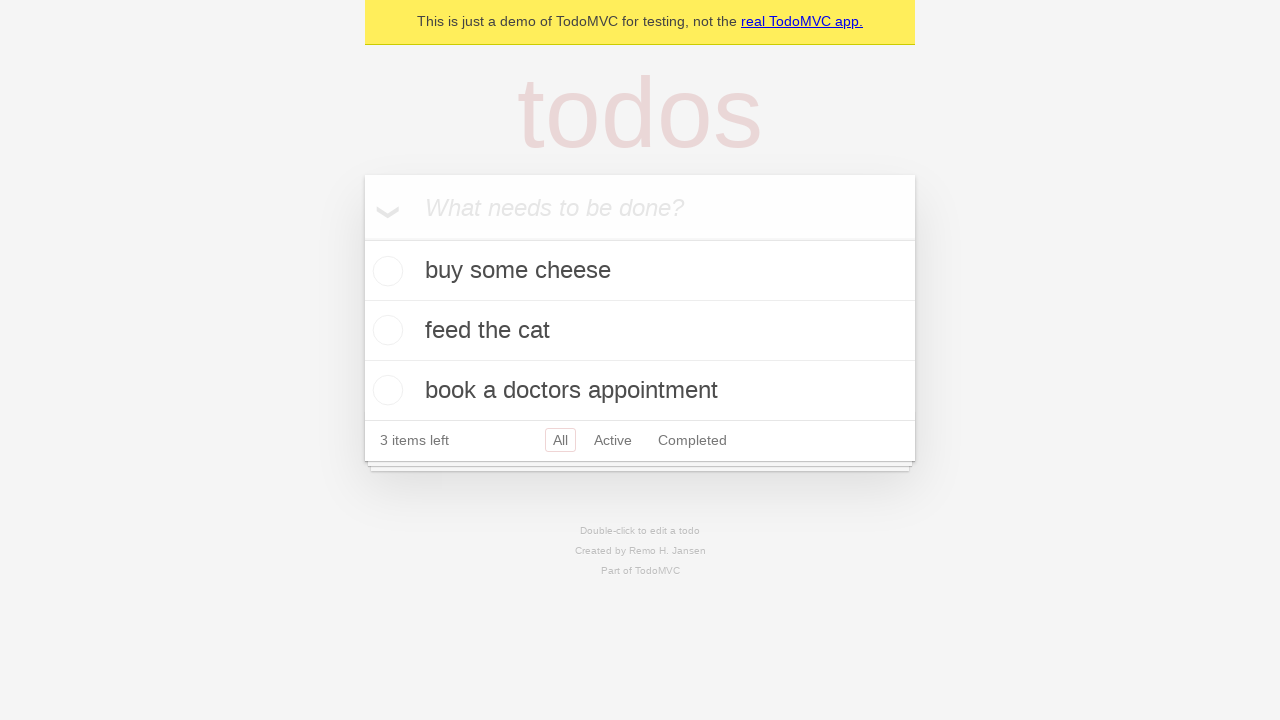

Double-clicked the second todo to enter edit mode at (640, 331) on internal:testid=[data-testid="todo-item"s] >> nth=1
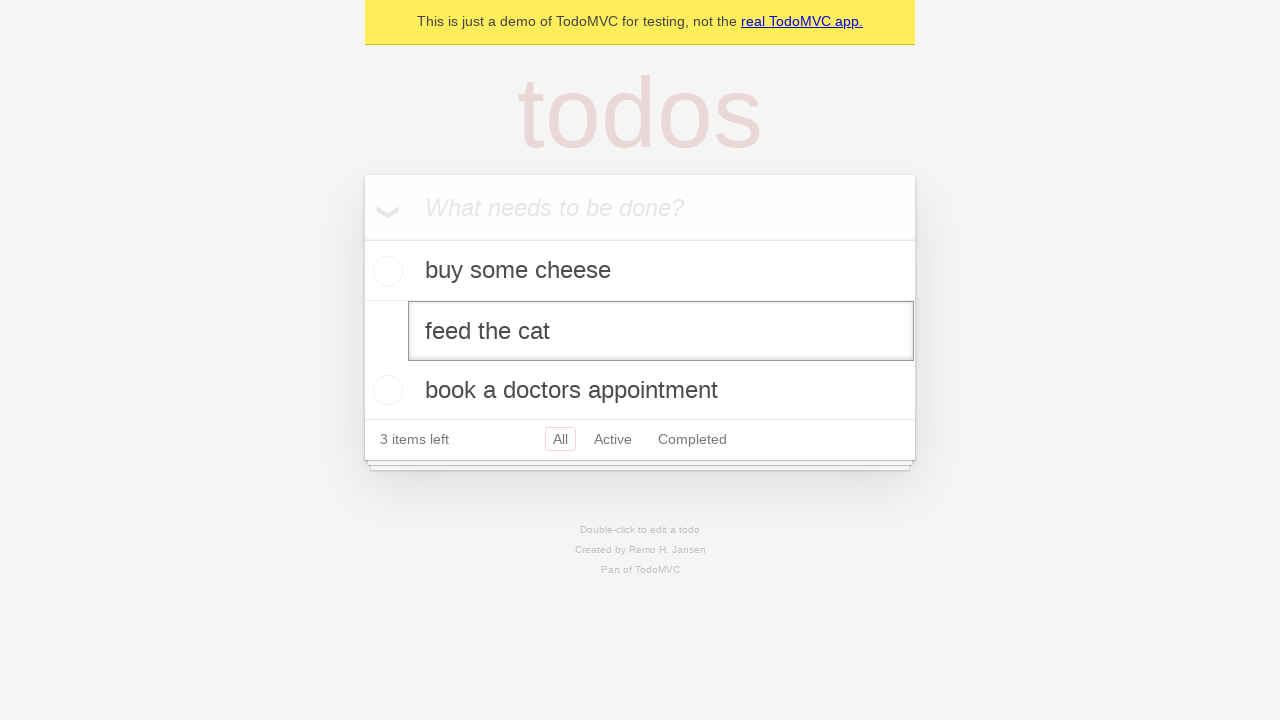

Filled edit textbox with 'buy some sausages' on internal:testid=[data-testid="todo-item"s] >> nth=1 >> internal:role=textbox[nam
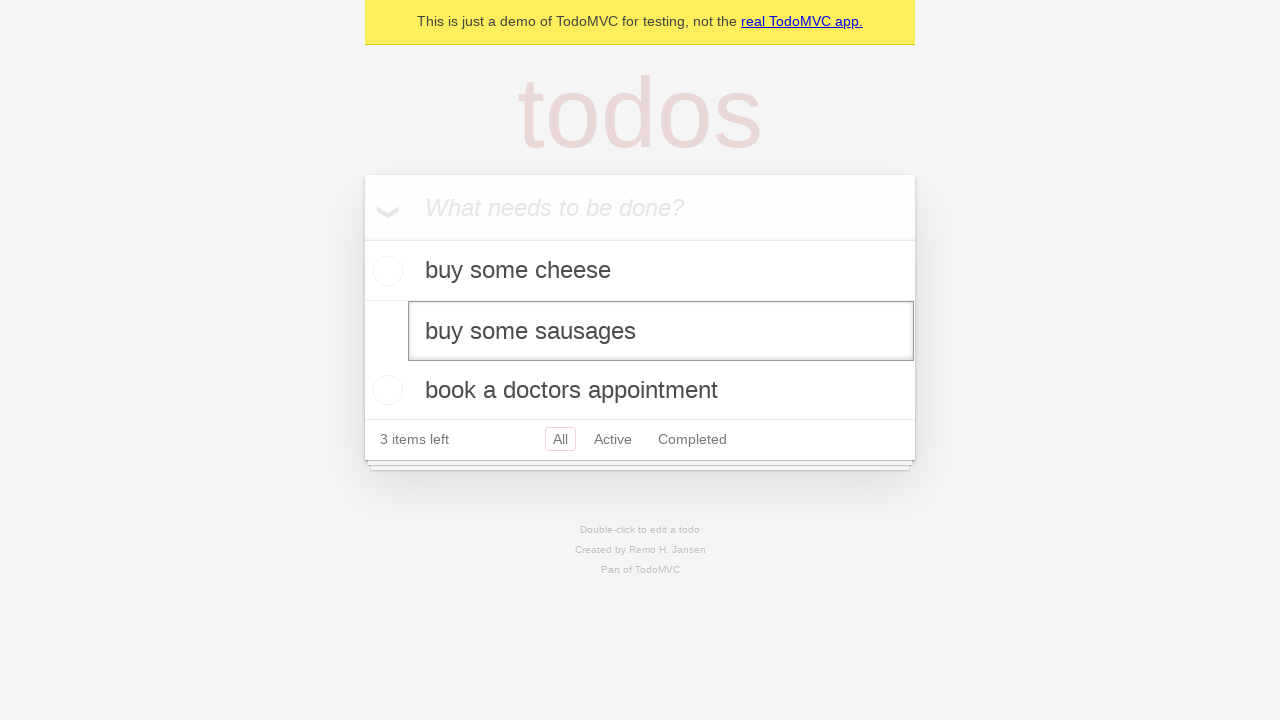

Pressed Enter to save edited todo text on internal:testid=[data-testid="todo-item"s] >> nth=1 >> internal:role=textbox[nam
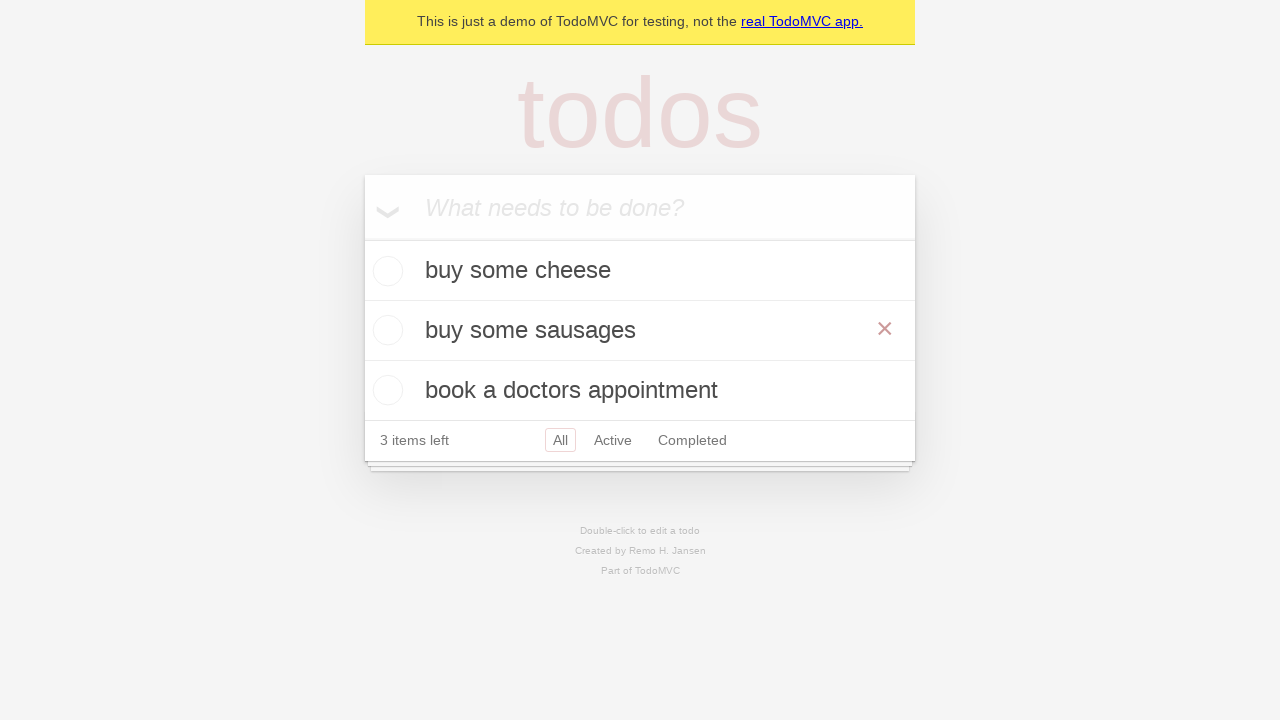

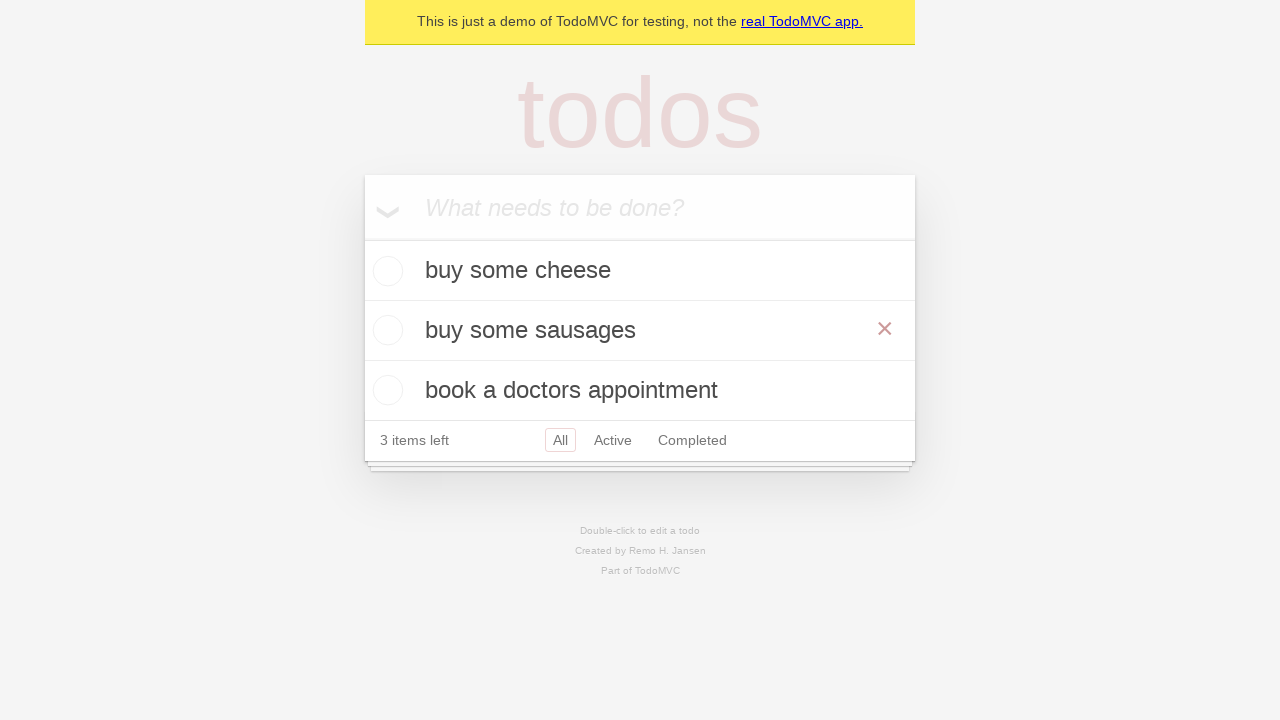